Tests navigation to the Buttons page by clicking the Buttons link on the Formy homepage

Starting URL: https://formy-project.herokuapp.com/

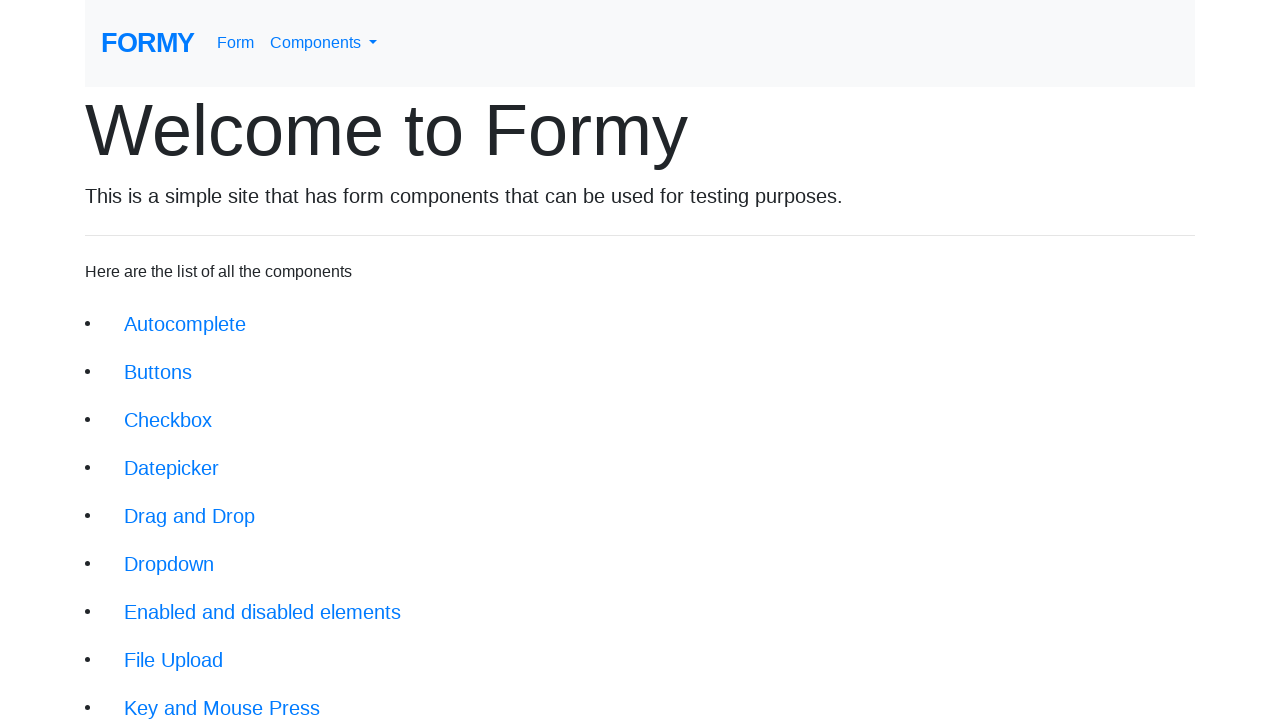

Clicked Buttons link on Formy homepage to navigate to Buttons page at (158, 372) on internal:role=link[name="Buttons"i]
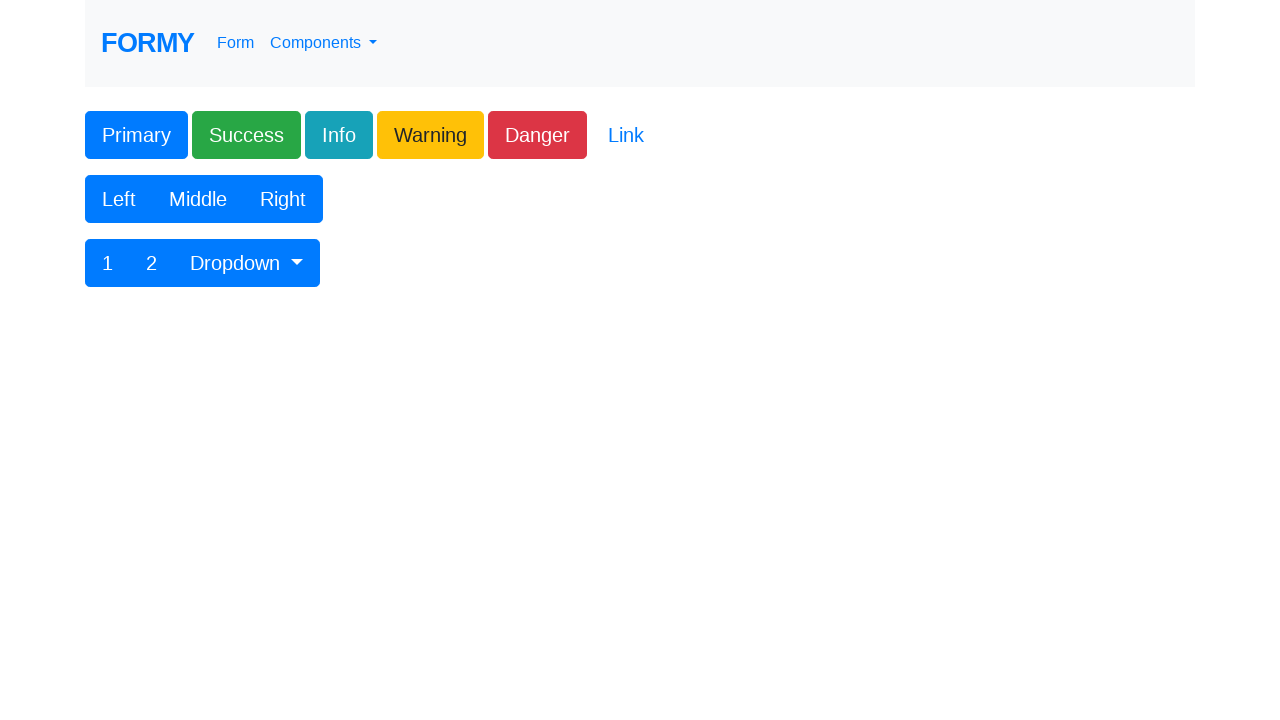

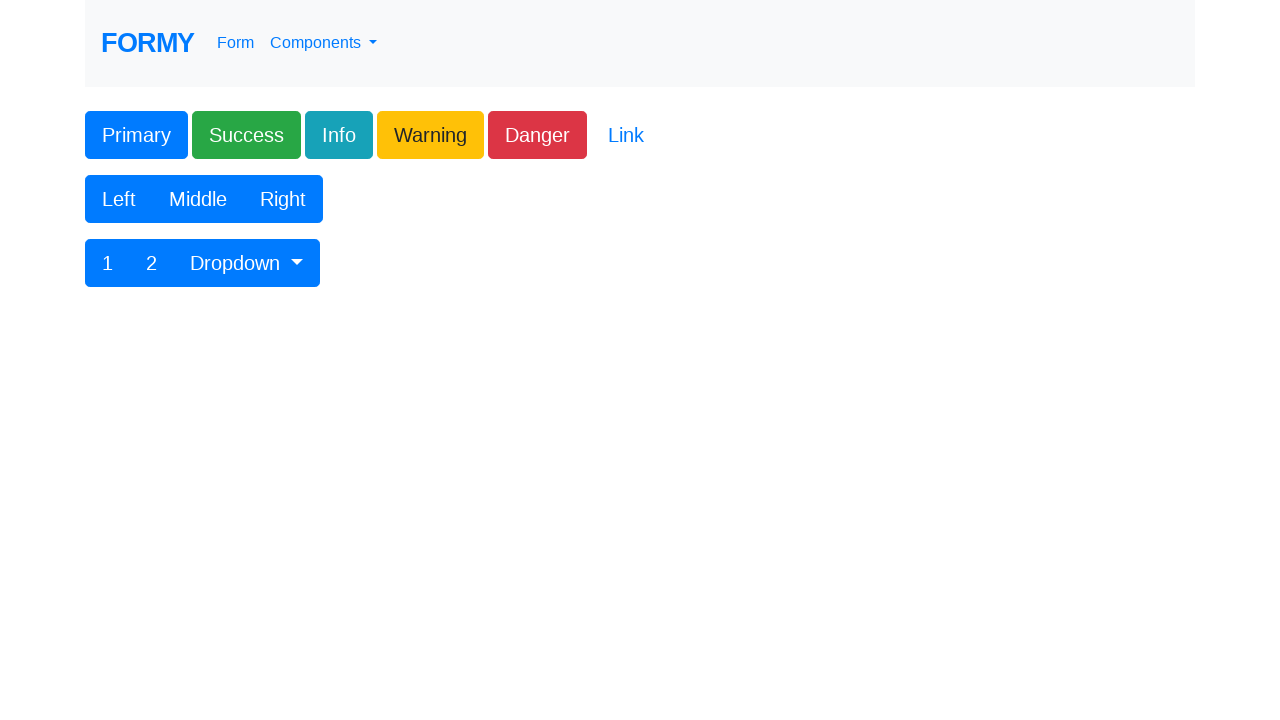